Navigates to a simple form page and clicks the submit button without filling any form fields

Starting URL: http://suninjuly.github.io/simple_form_find_task.html

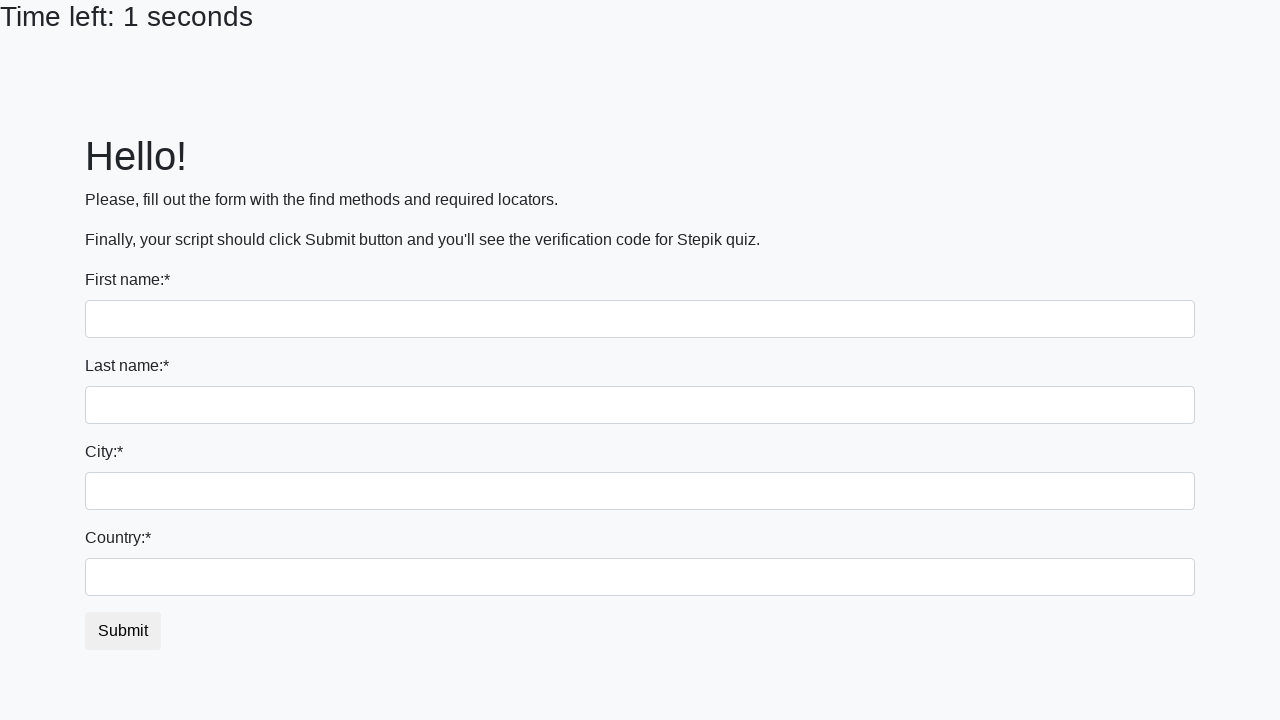

Navigated to simple form page
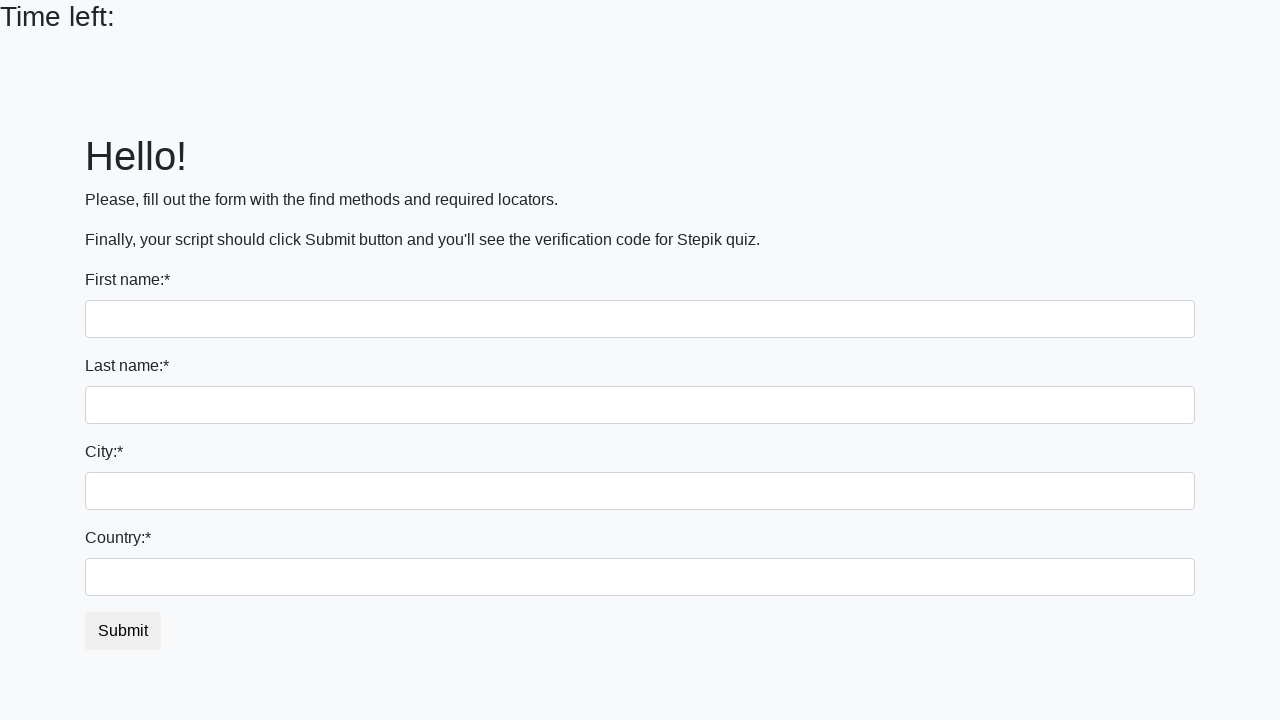

Clicked submit button without filling form fields at (123, 631) on #submit_button
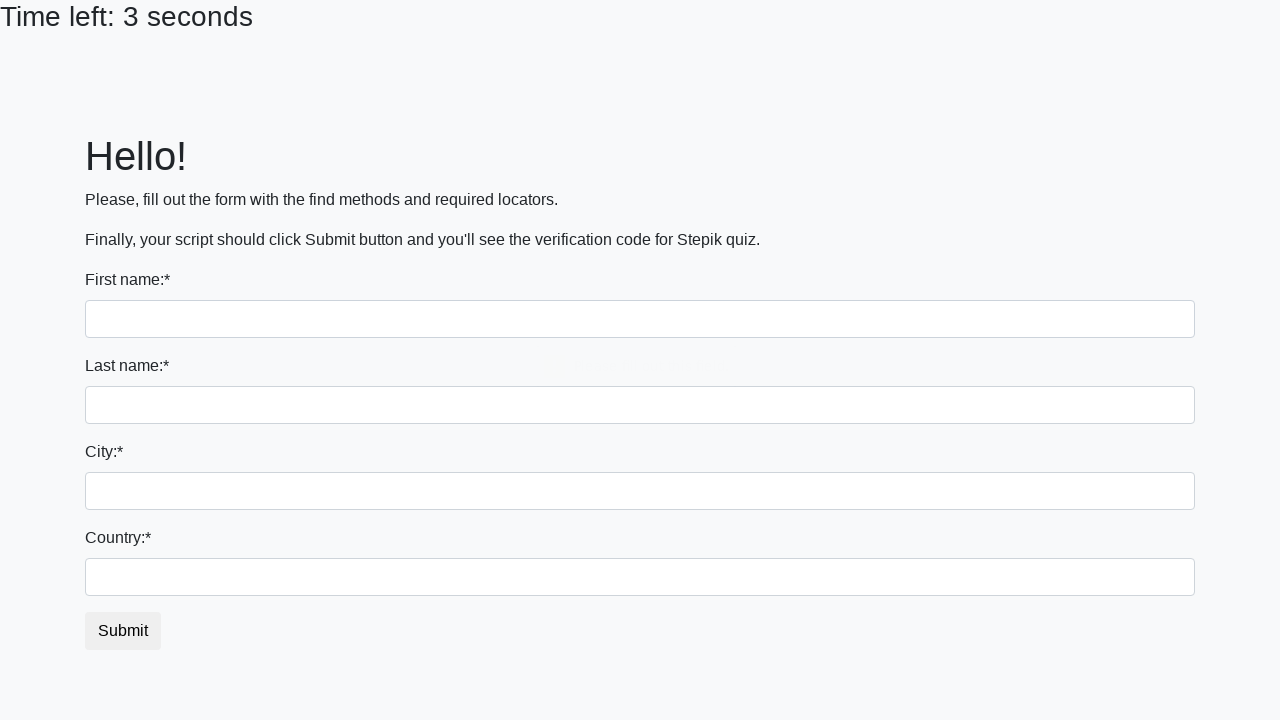

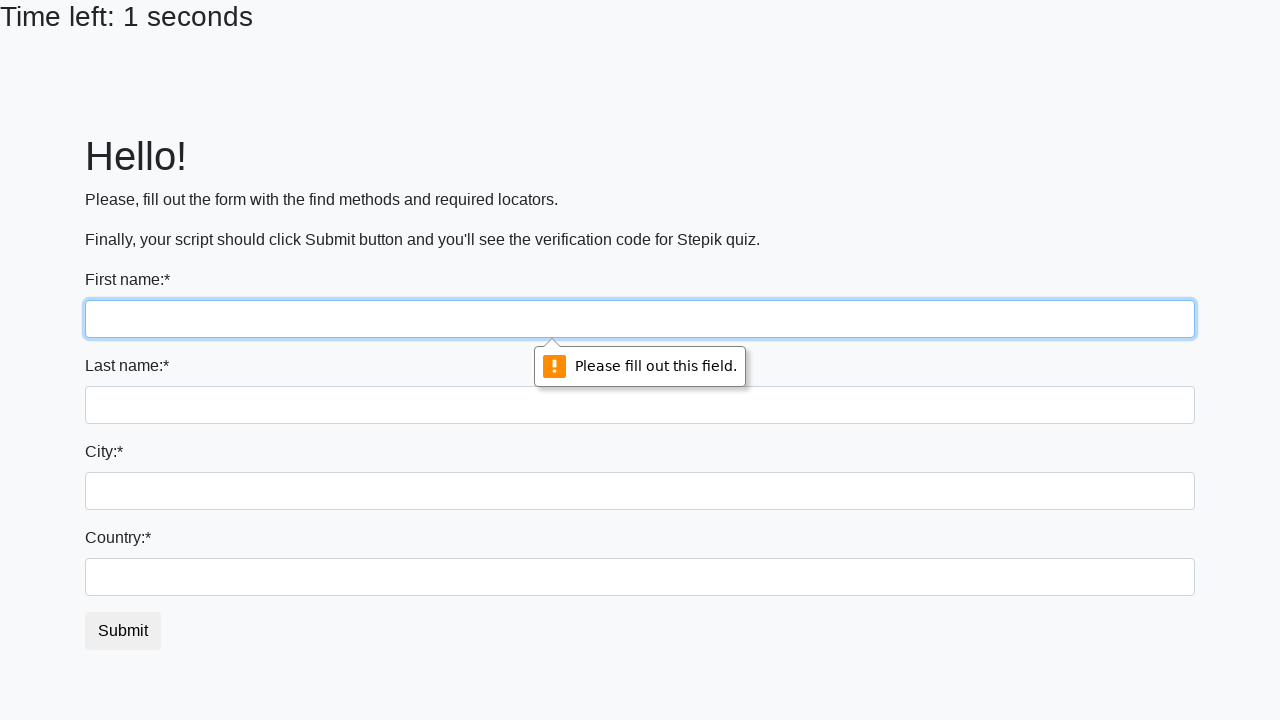